Tests clicking the New User Registration link using CSS class selector on the CMS portal page

Starting URL: https://portaldev.cms.gov/portal/

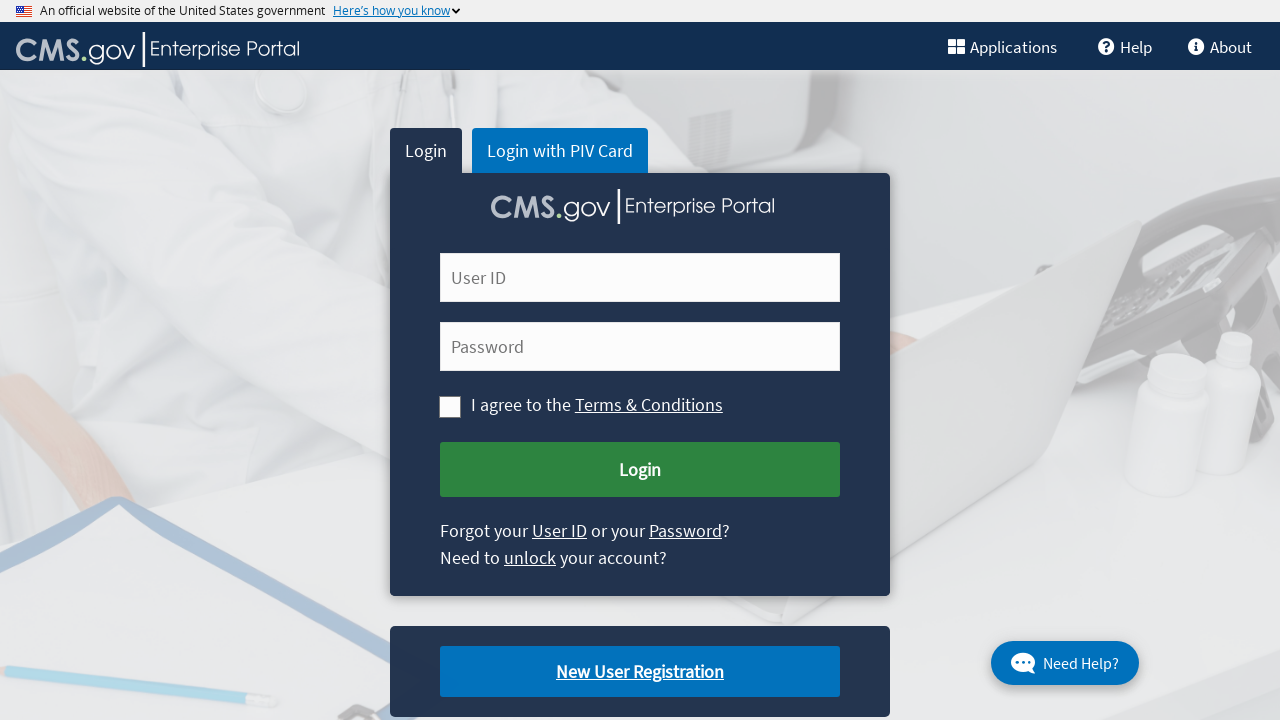

Navigated to CMS portal home page
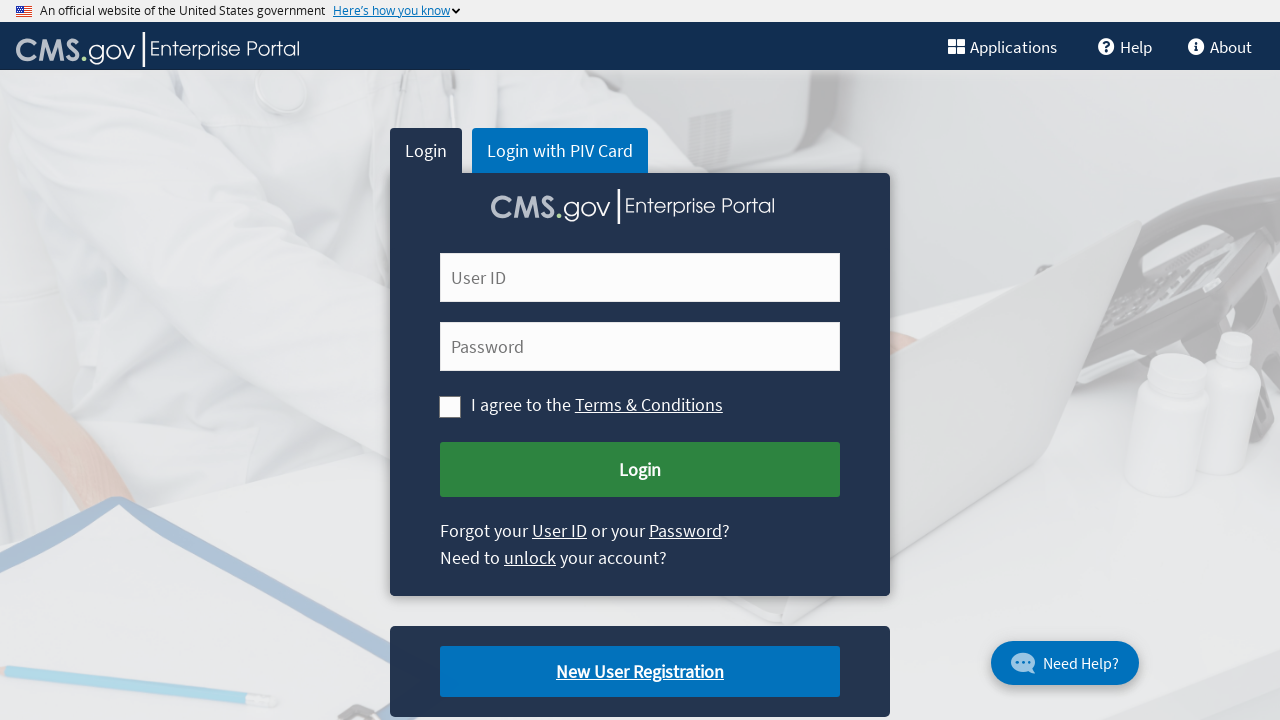

Clicked New User Registration link using CSS class selector at (640, 672) on .cms-newuser-reg
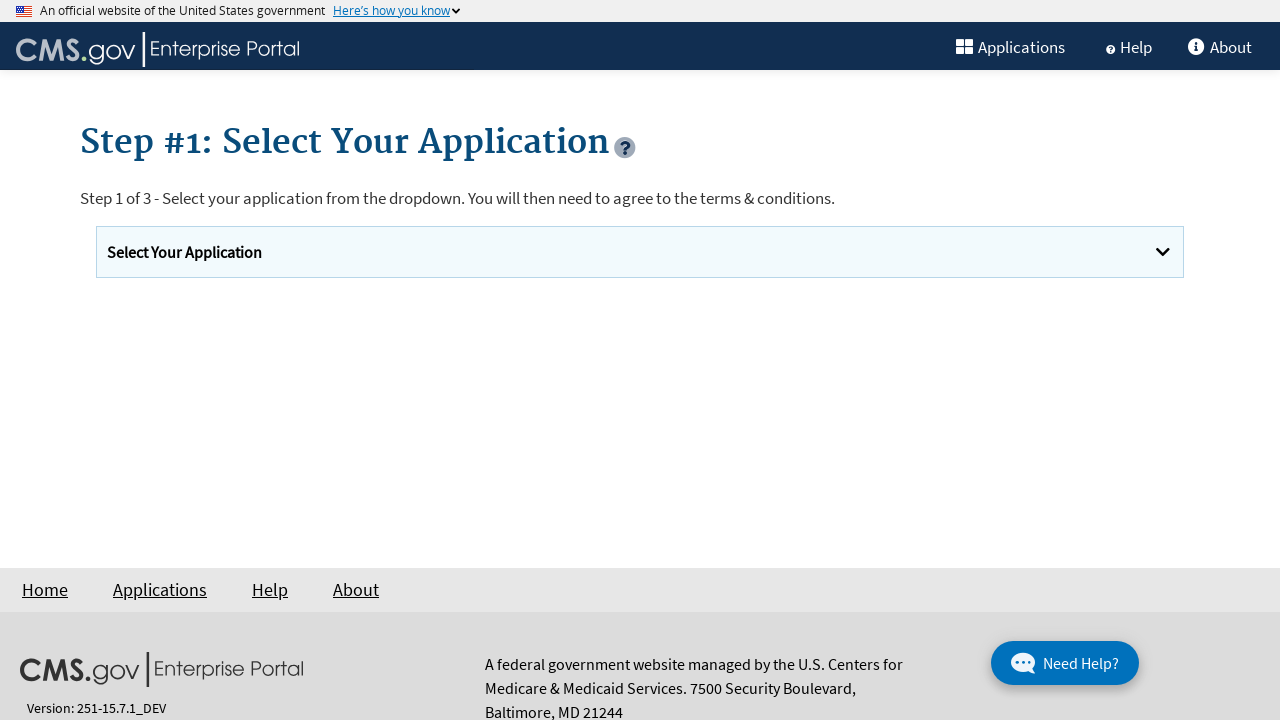

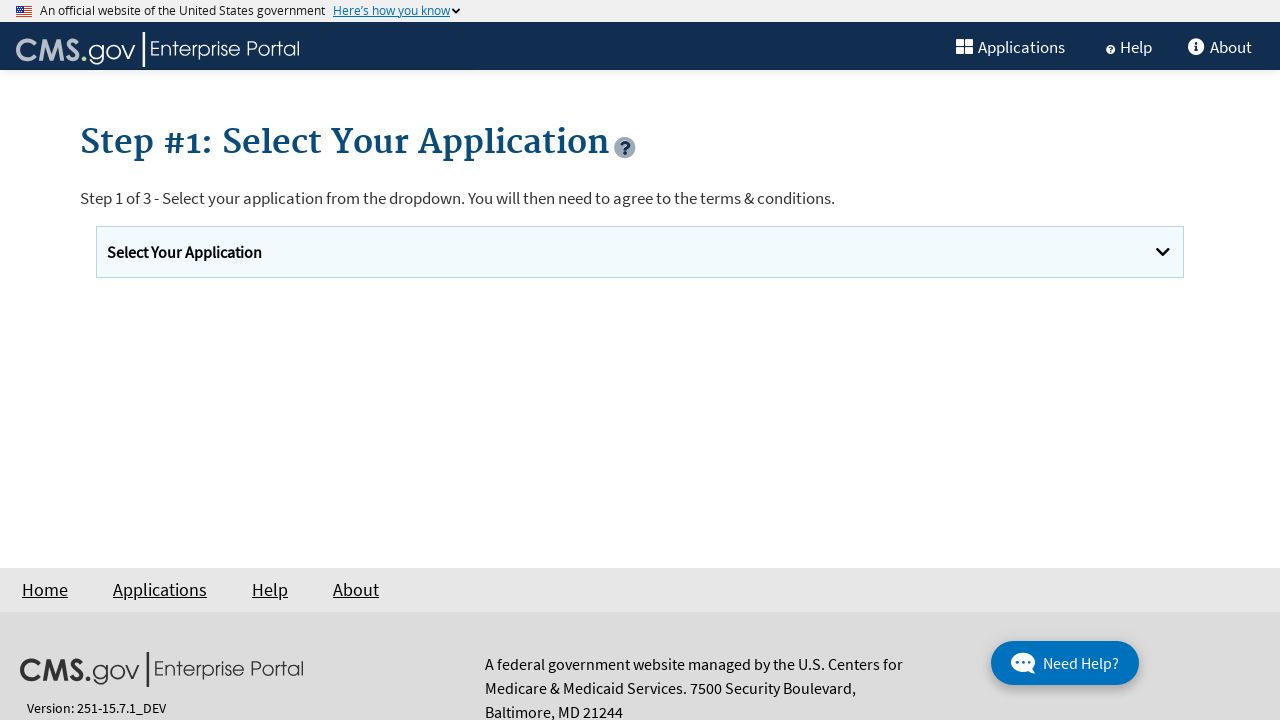